Tests JavaScript confirm alert functionality by clicking a button to trigger a confirm dialog and accepting it by clicking OK.

Starting URL: https://v1.training-support.net/selenium/javascript-alerts

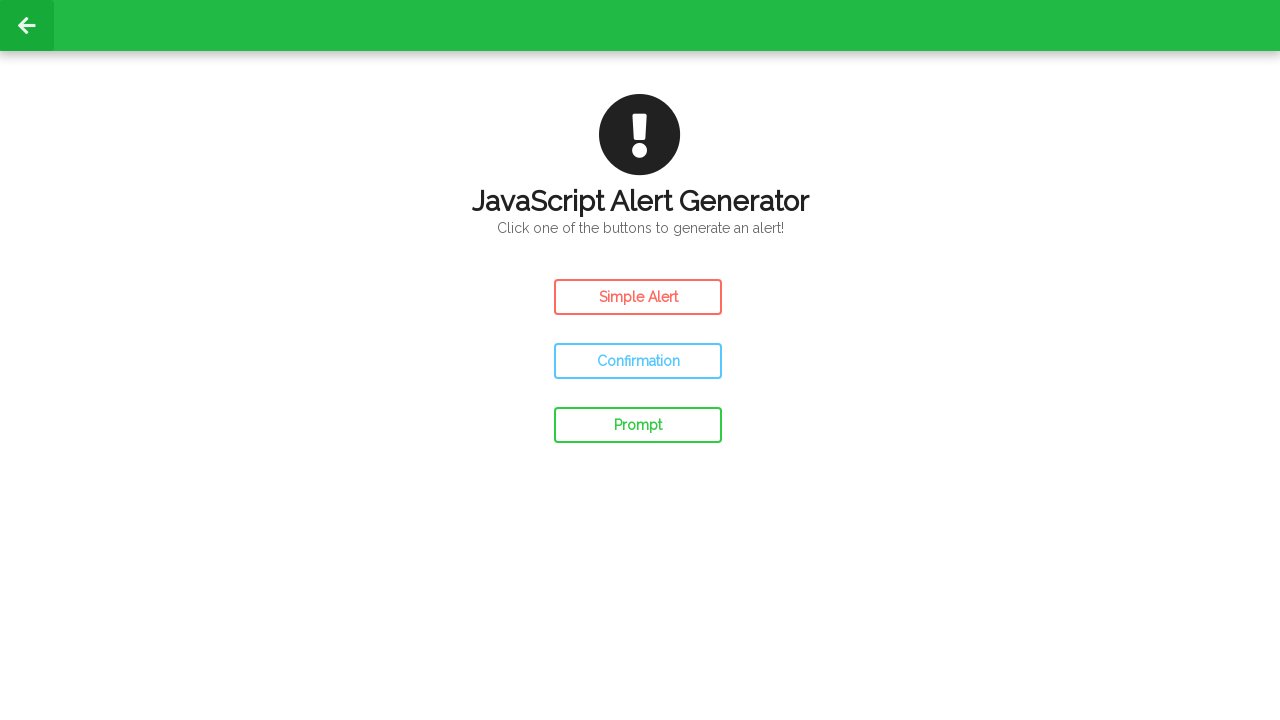

Clicked the confirm button to trigger JavaScript confirm dialog at (638, 361) on #confirm
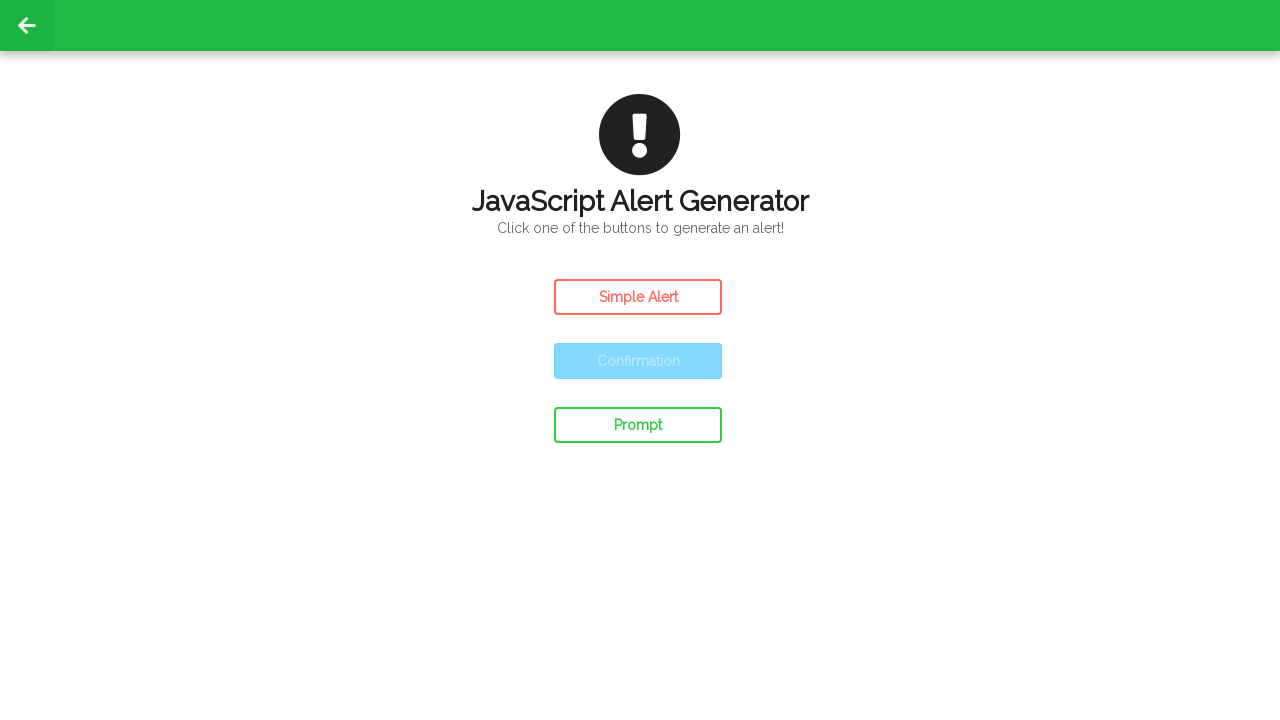

Set up dialog handler to accept the confirm alert
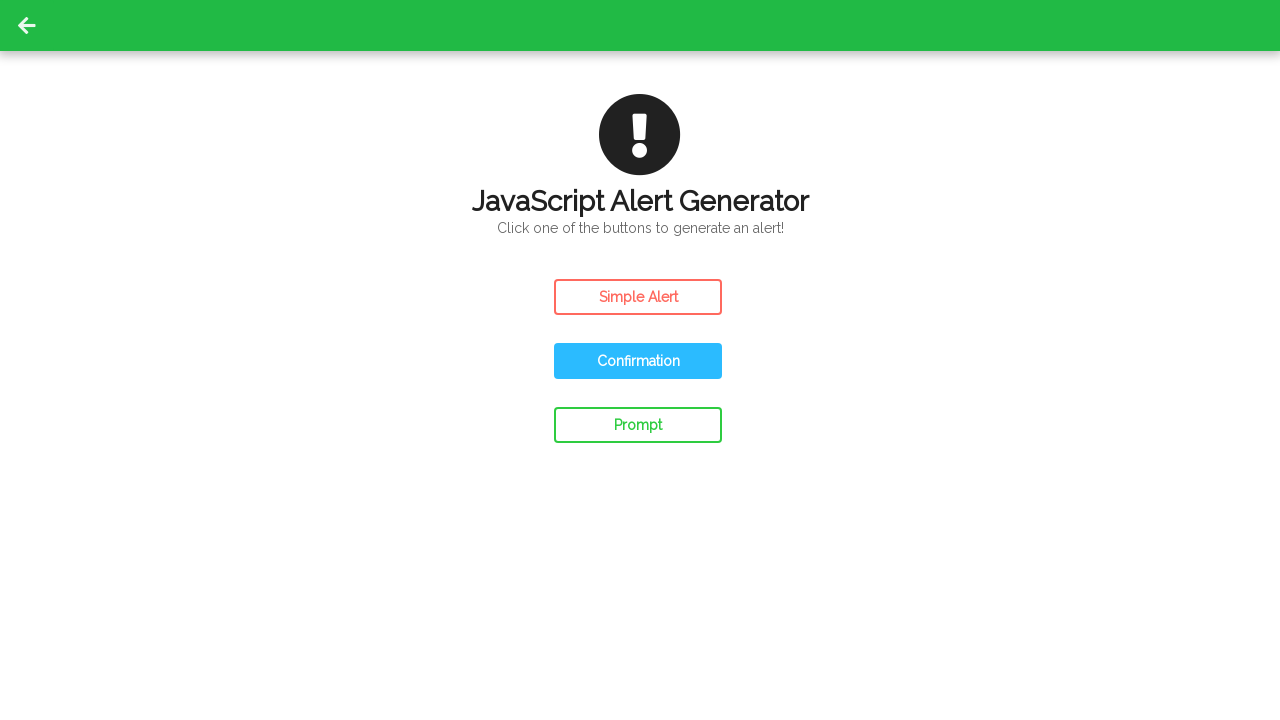

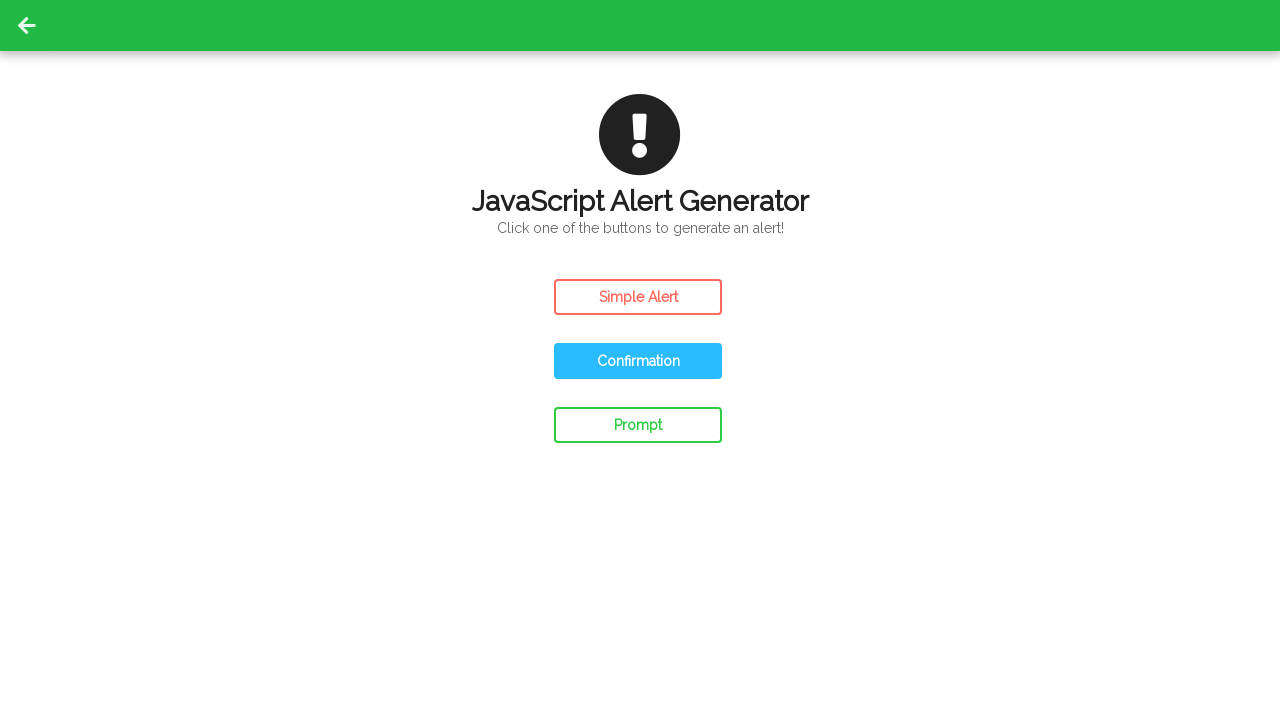